Tests add/remove elements functionality by clicking the Add Element button, verifying the Delete button appears, clicking Delete to remove it, and verifying the page title is still visible

Starting URL: https://the-internet.herokuapp.com/add_remove_elements/

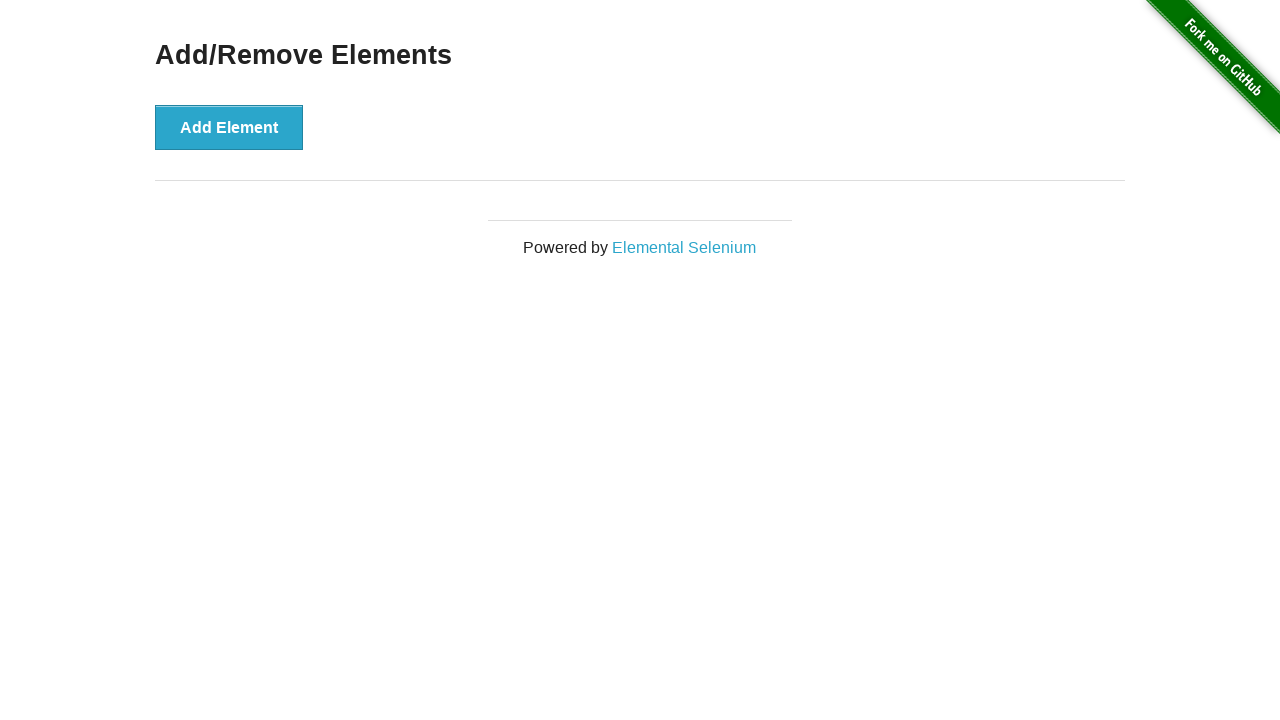

Clicked the 'Add Element' button at (229, 127) on xpath=//*[text()='Add Element']
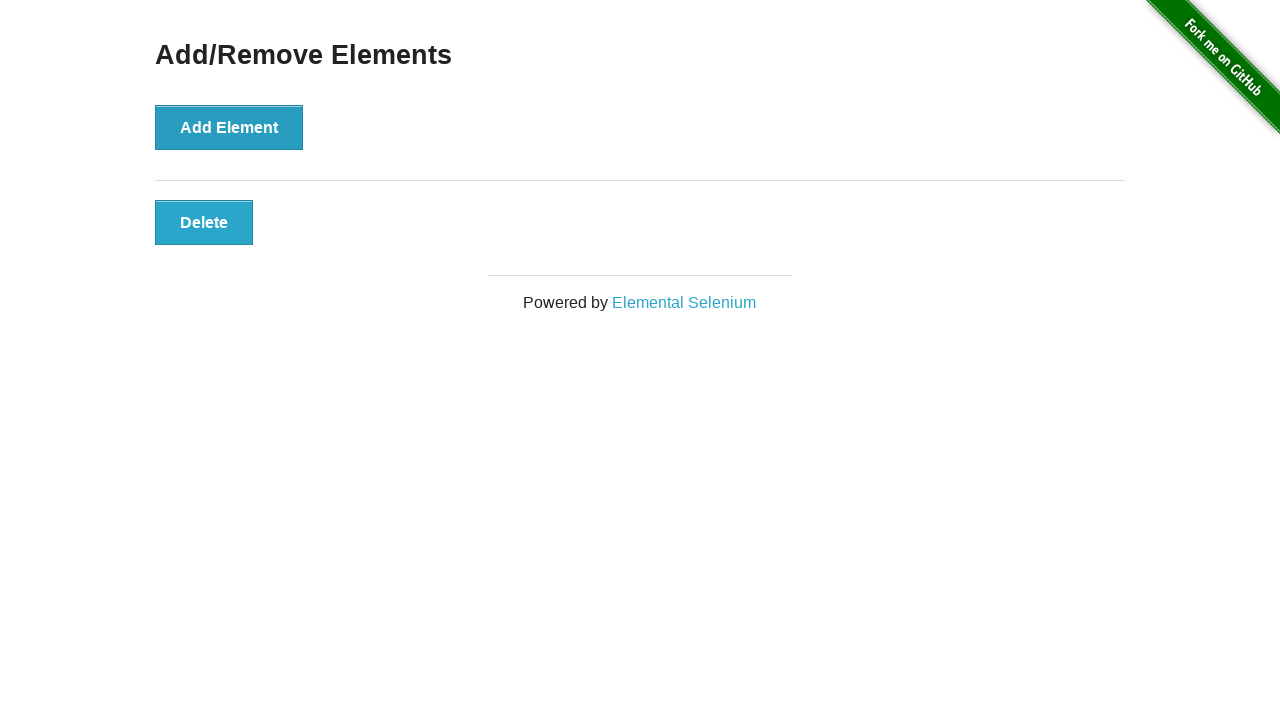

Verified Delete button is visible
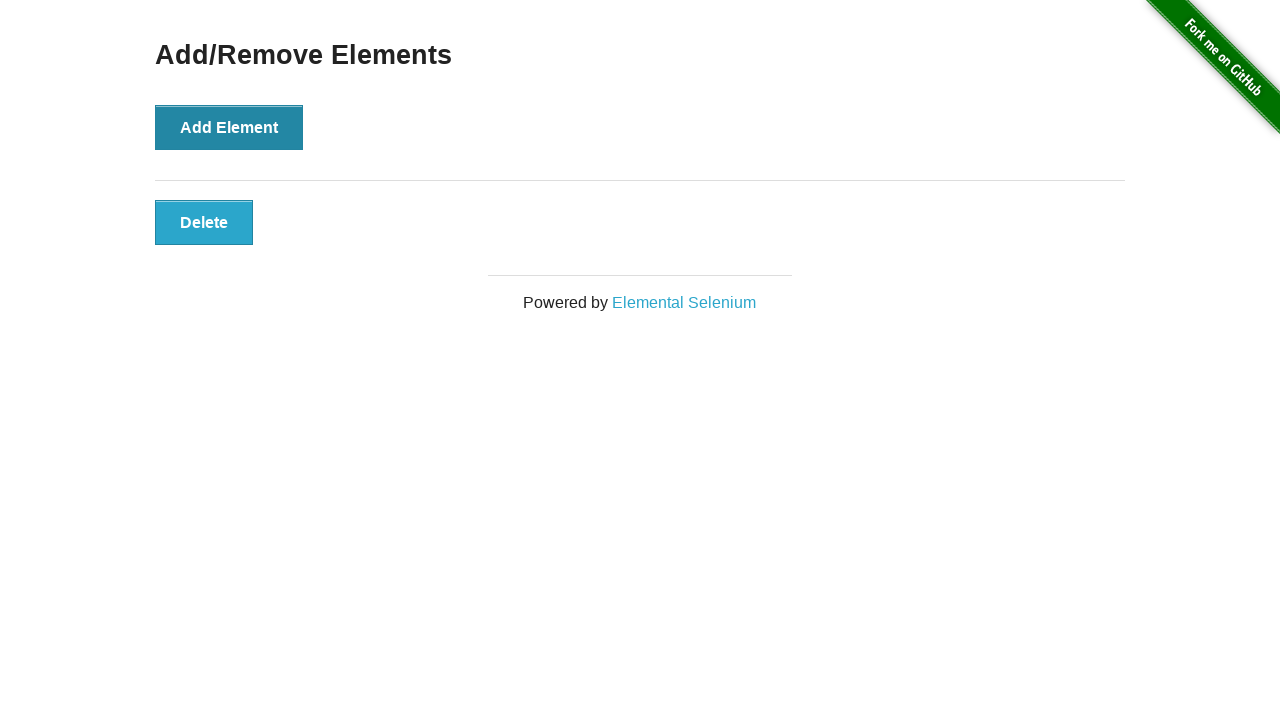

Clicked the Delete button to remove the element at (204, 222) on xpath=//*[text()='Delete']
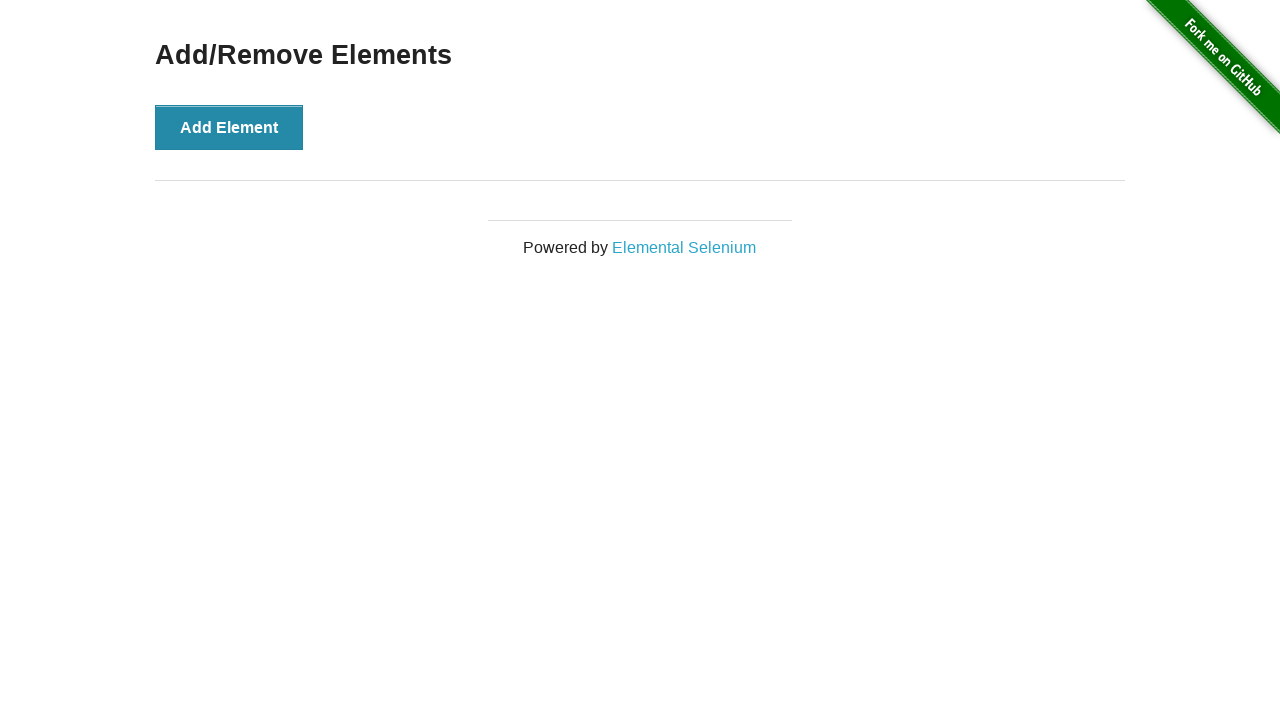

Verified 'Add/Remove Elements' page title is still visible
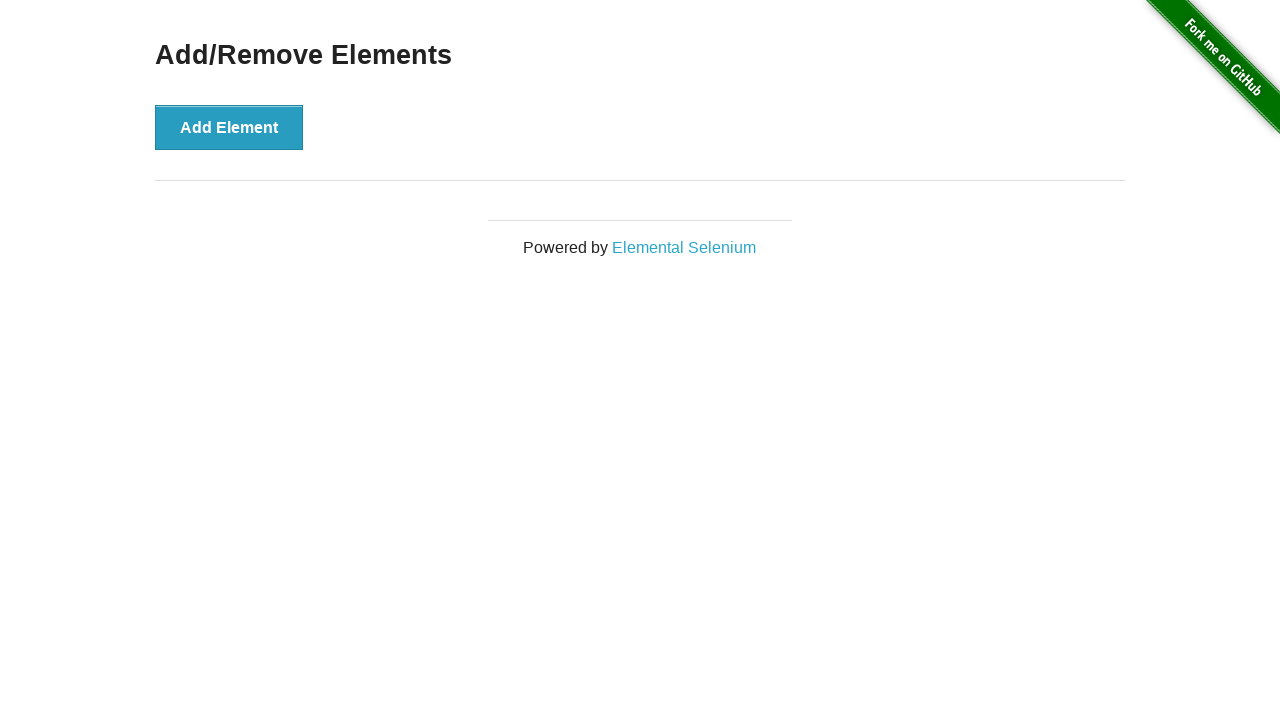

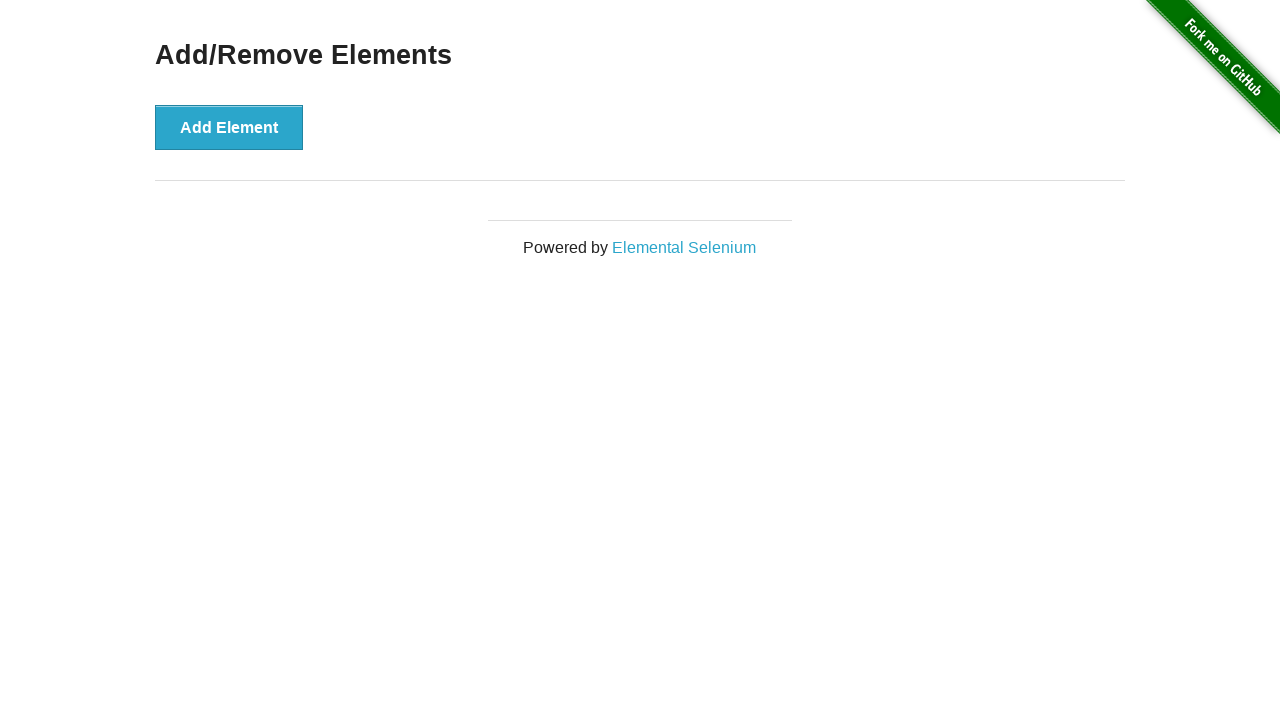